Tests interacting with form elements on a Selenium demo page - clicking a checkbox, filling an email input field, and clearing the field.

Starting URL: https://www.selenium.dev/selenium/web/inputs.html

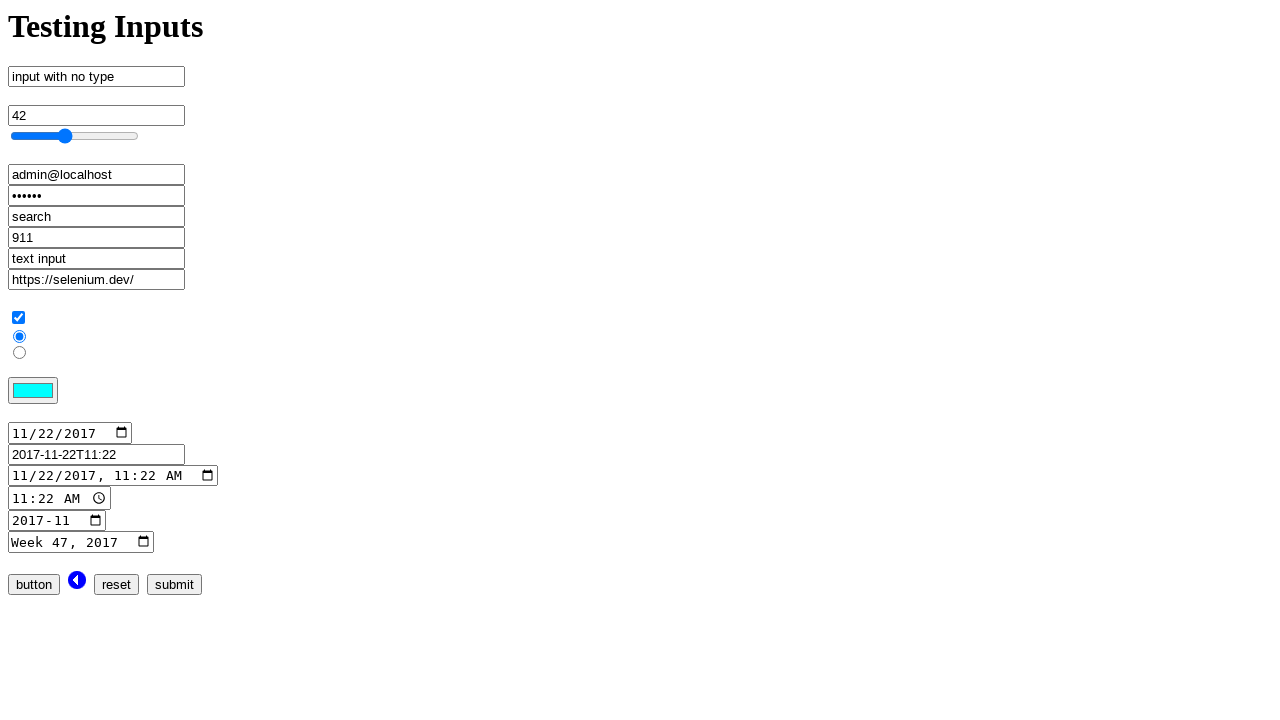

Clicked checkbox input element at (18, 318) on input[name='checkbox_input']
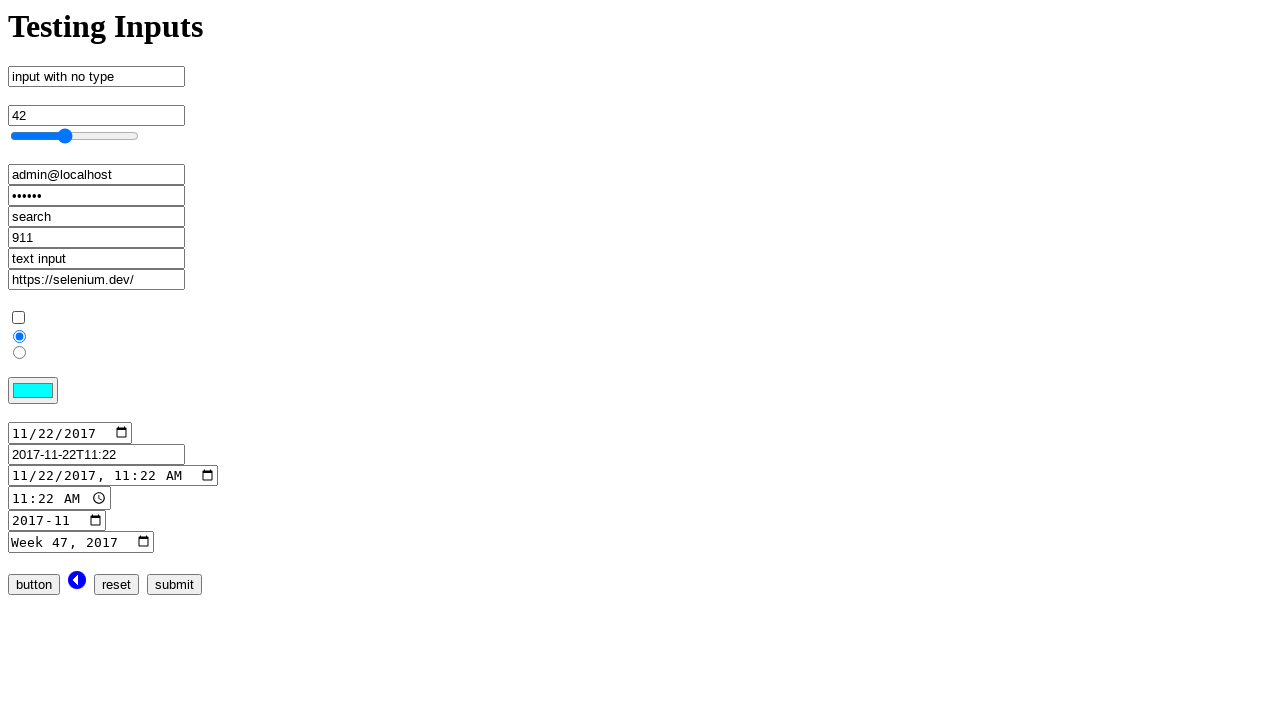

Verified checkbox state
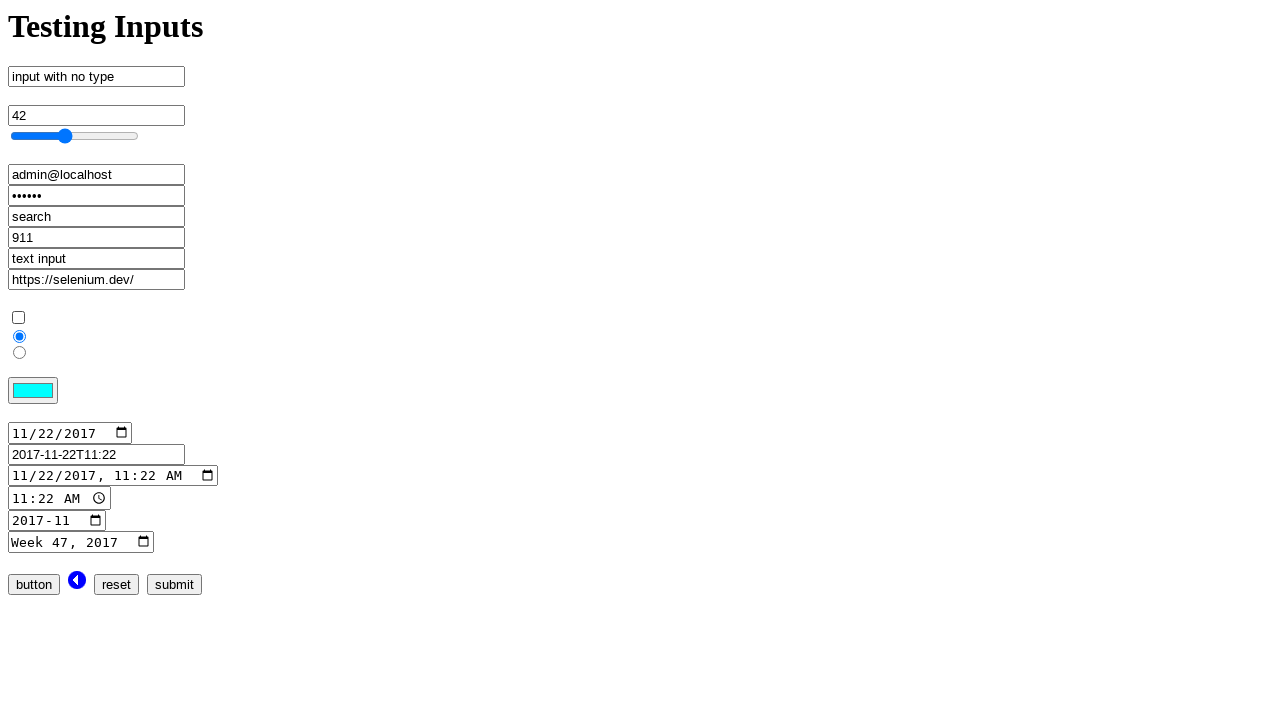

Cleared email input field on input[name='email_input']
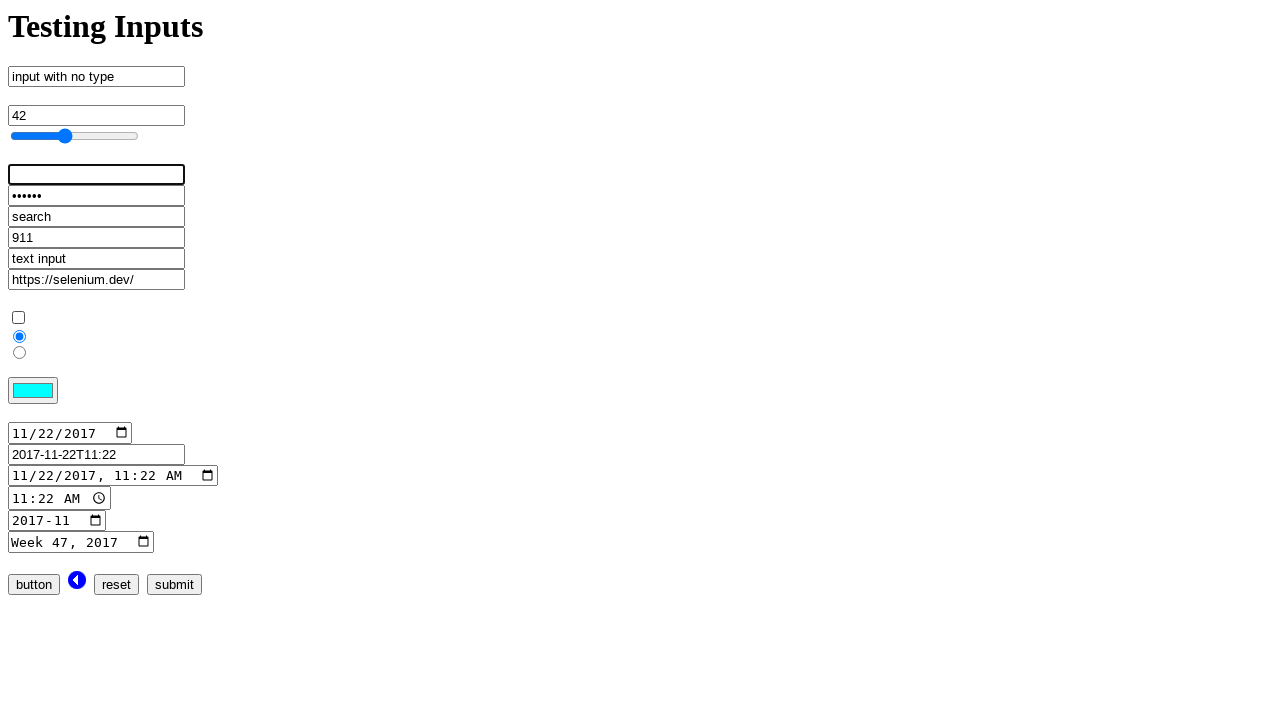

Filled email input field with 'admin@localhost.dev' on input[name='email_input']
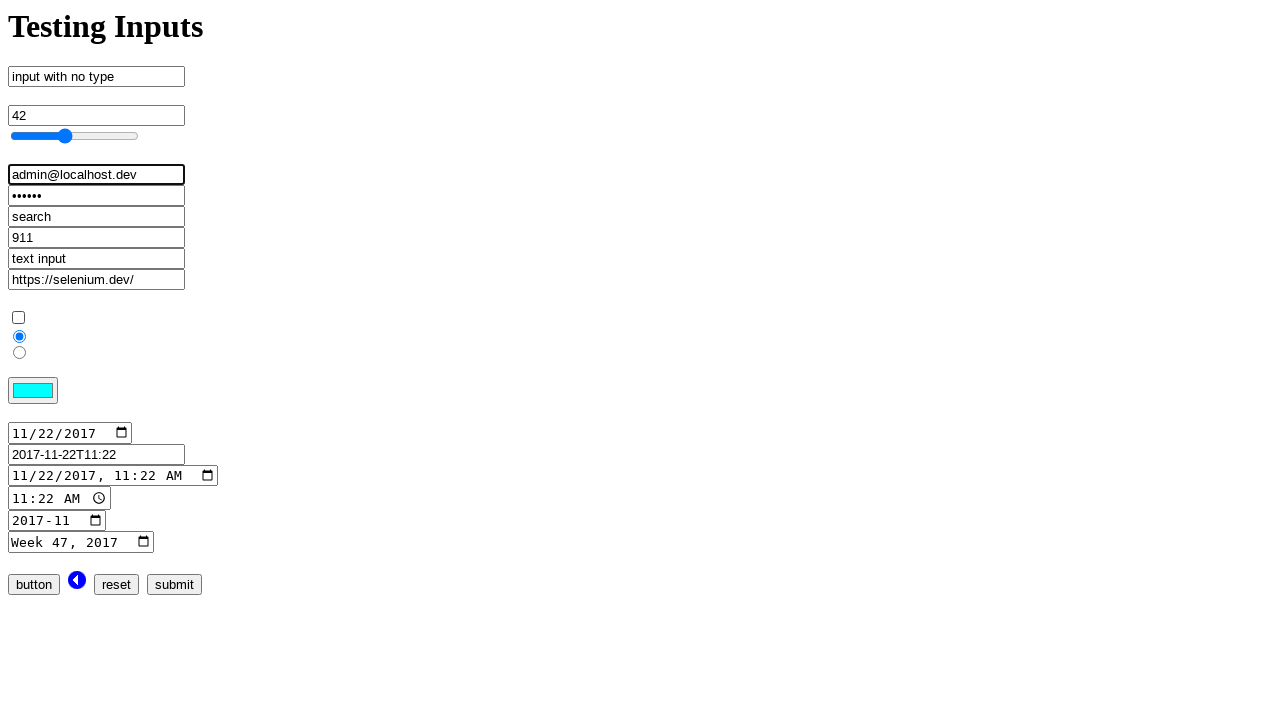

Verified email input contains 'admin@localhost.dev'
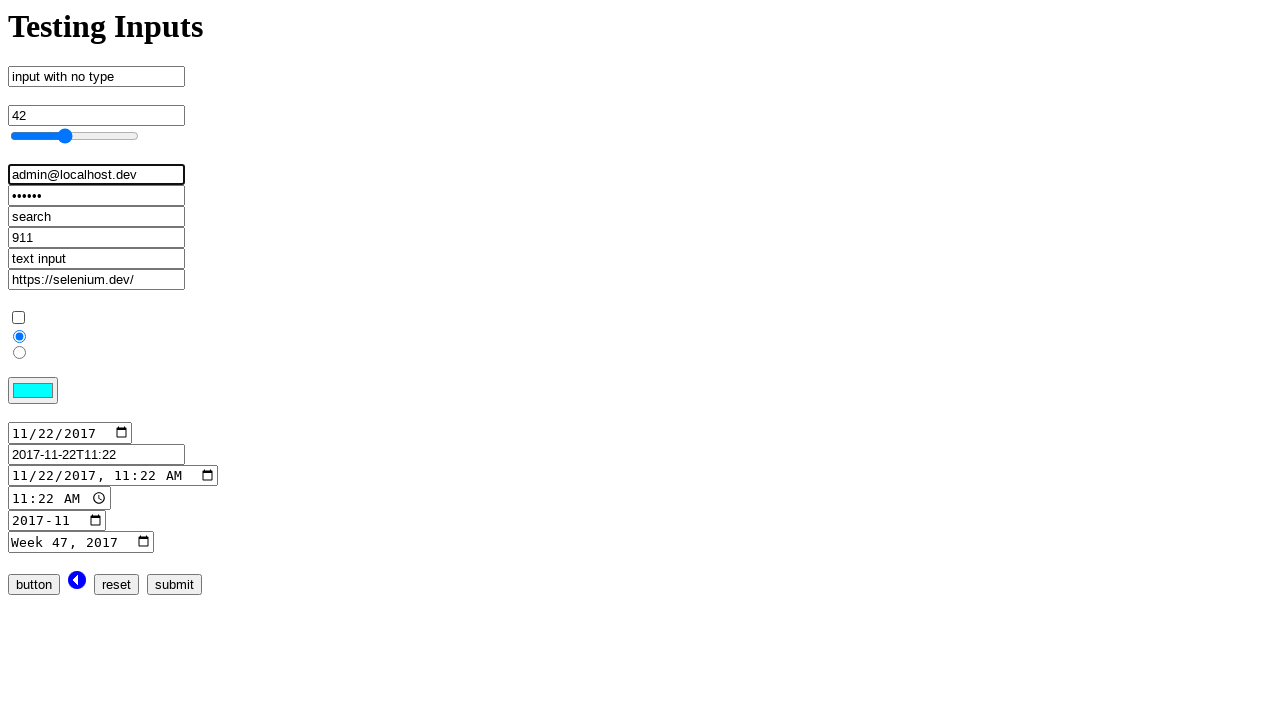

Cleared email input field on input[name='email_input']
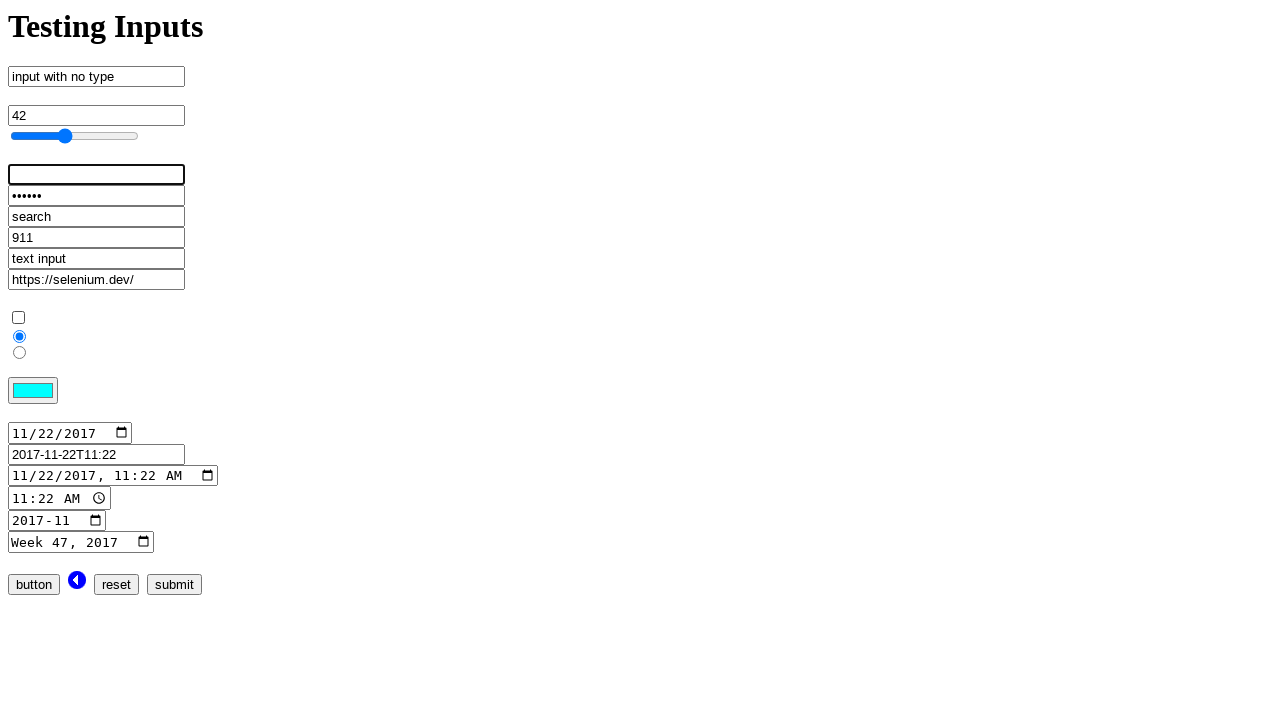

Verified email input field is empty
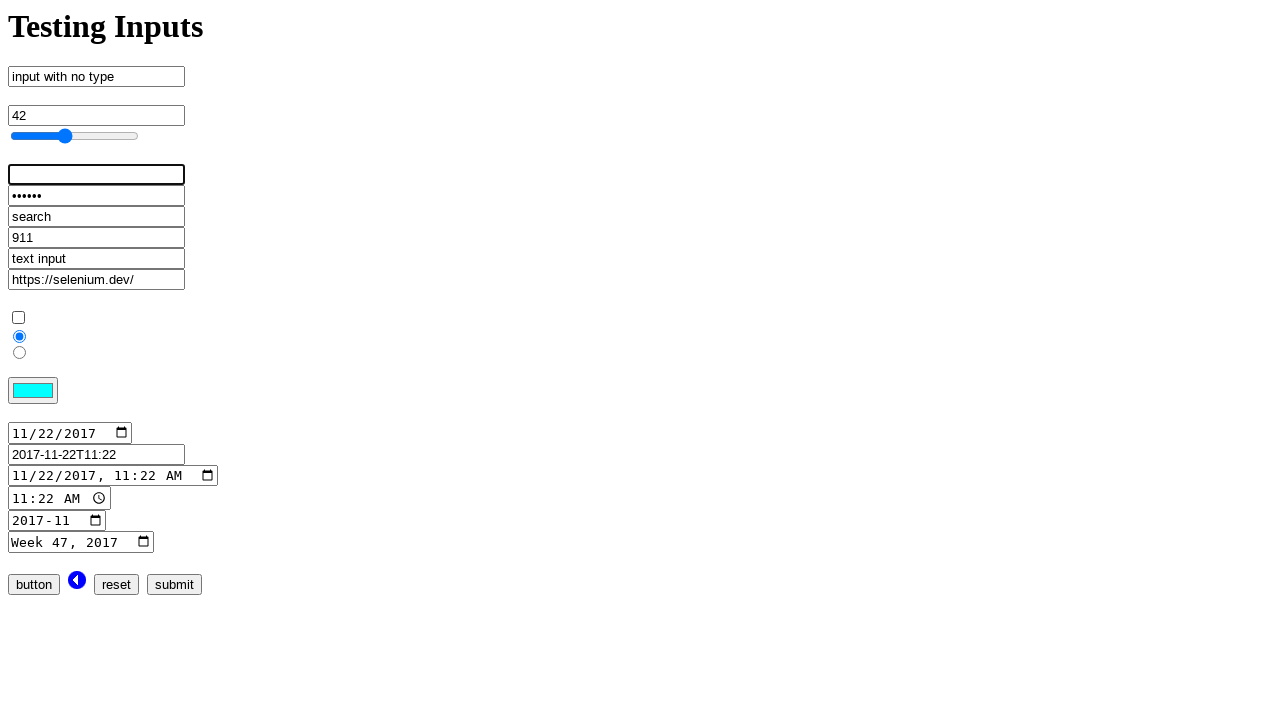

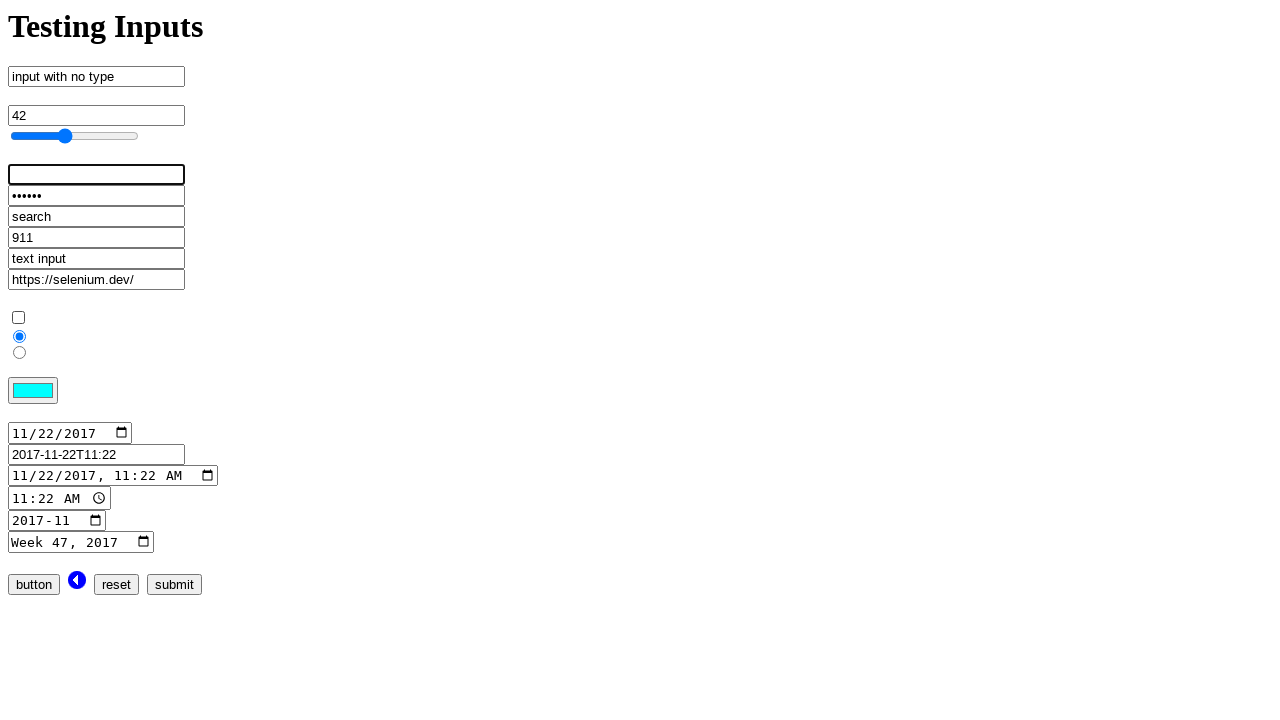